Tests dynamic loading functionality by clicking a start button and waiting for the "Hello World!" text to appear after the loading completes

Starting URL: https://the-internet.herokuapp.com/dynamic_loading/2

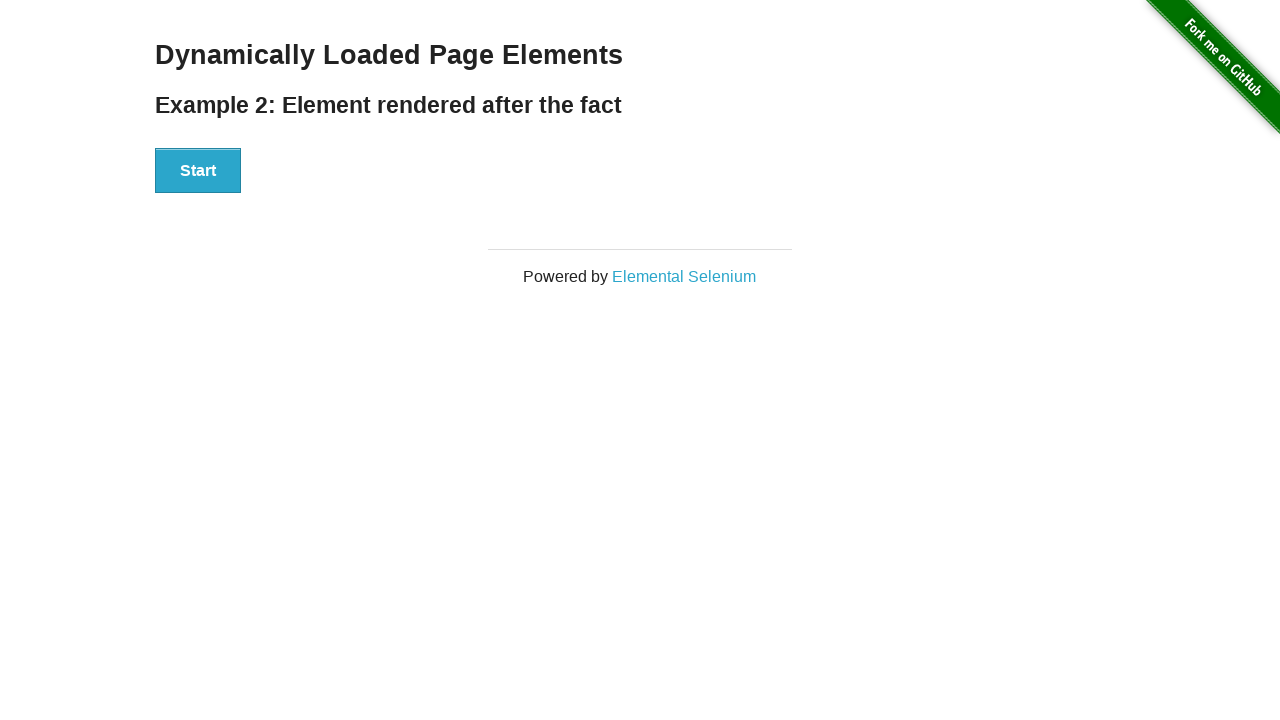

Navigated to dynamic loading test page
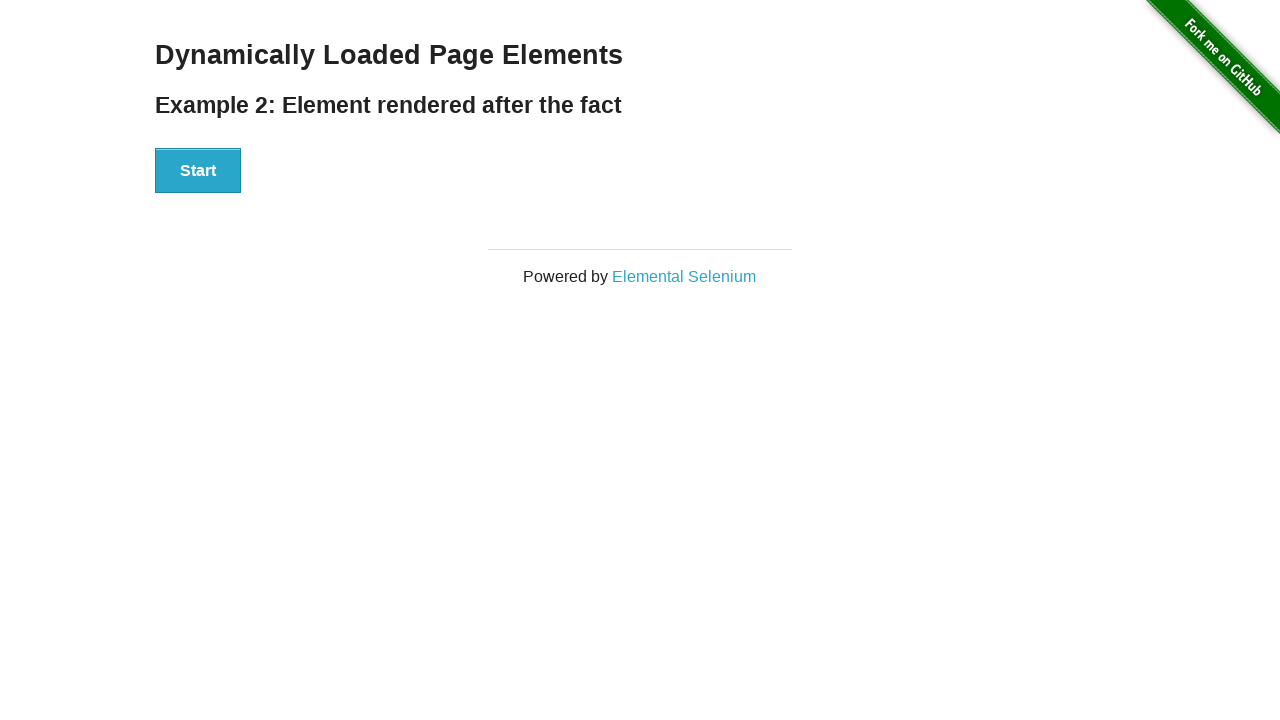

Clicked start button to trigger dynamic loading at (198, 171) on xpath=//div[@id='start']/button
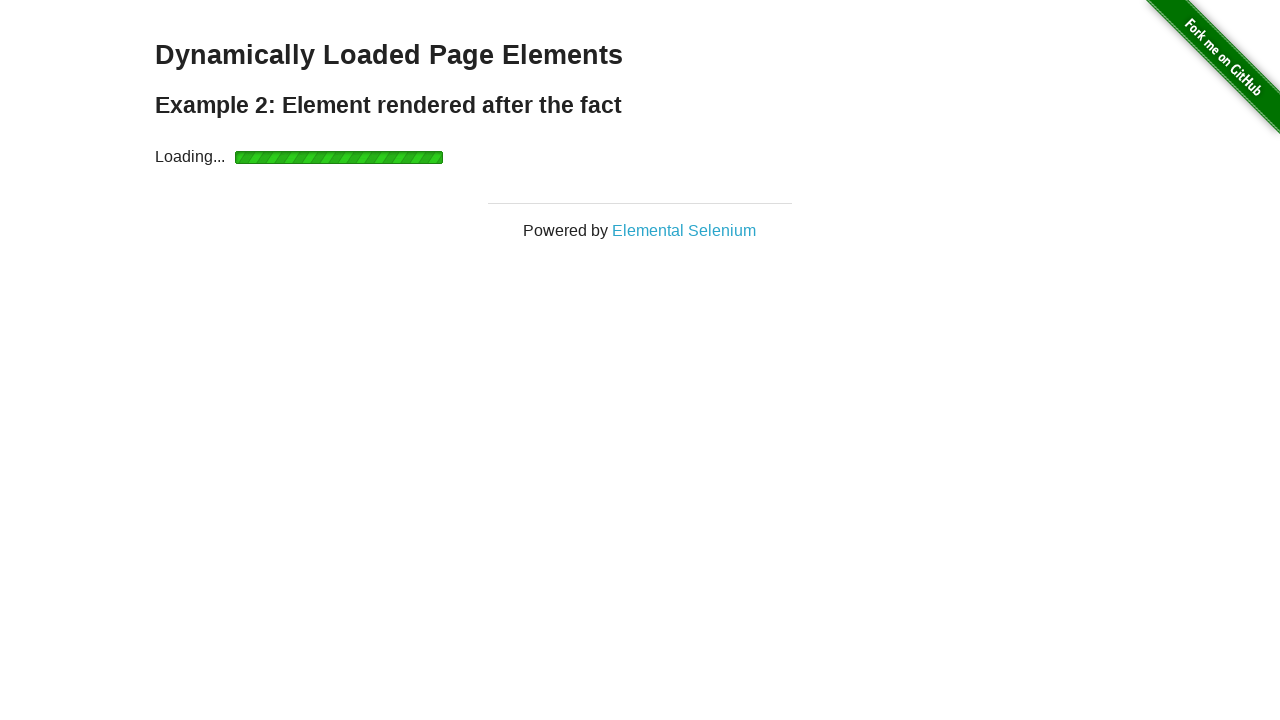

Finish element with text became visible after loading completed
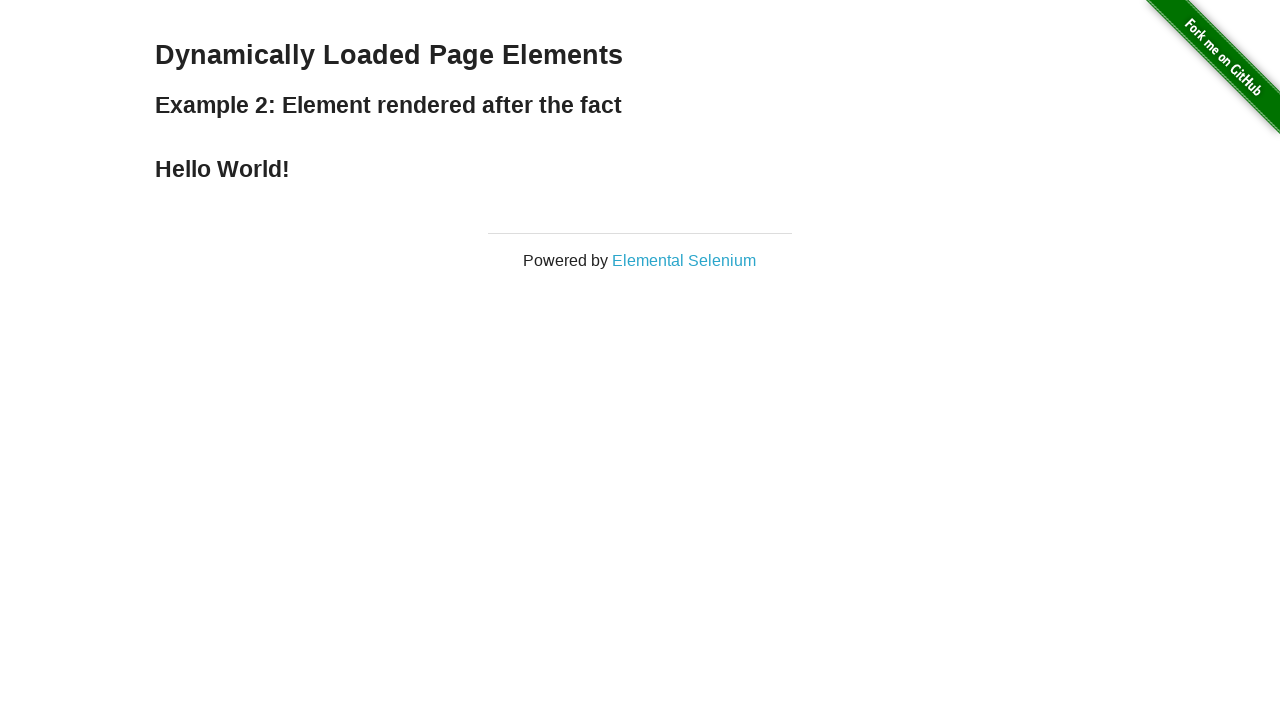

Located finish element containing the result text
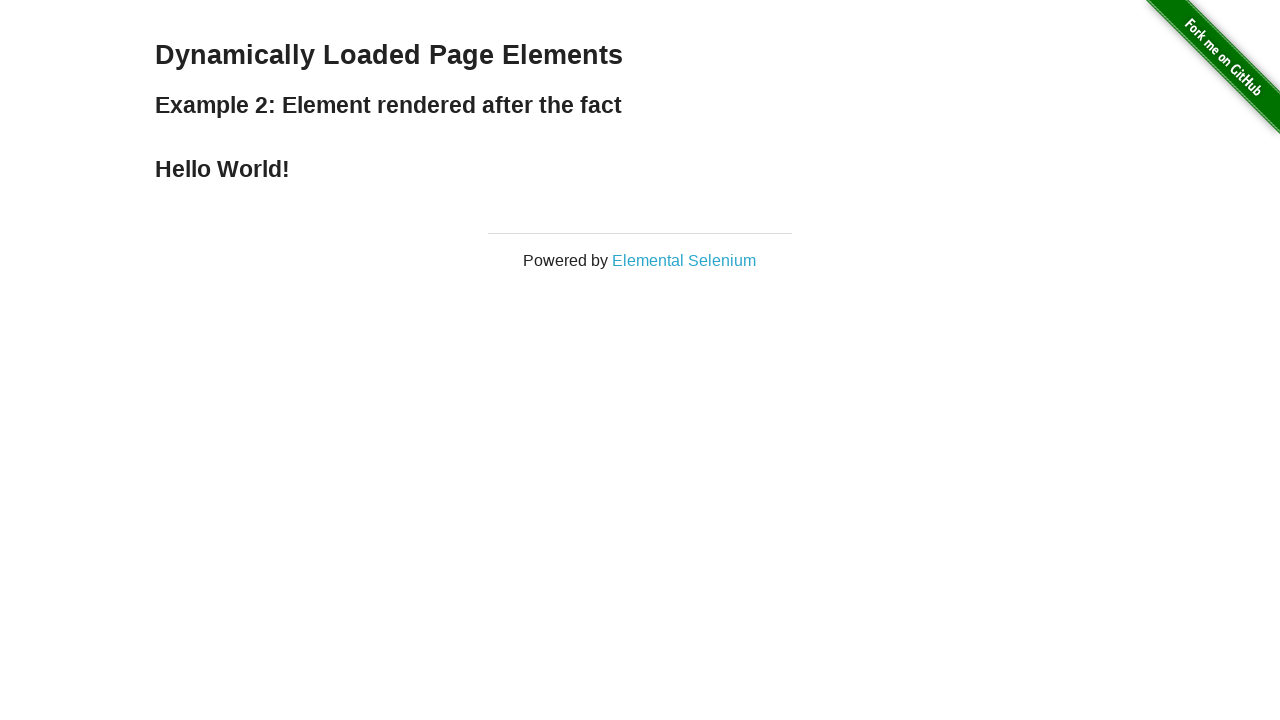

Verified that finish element contains expected text 'Hello World!'
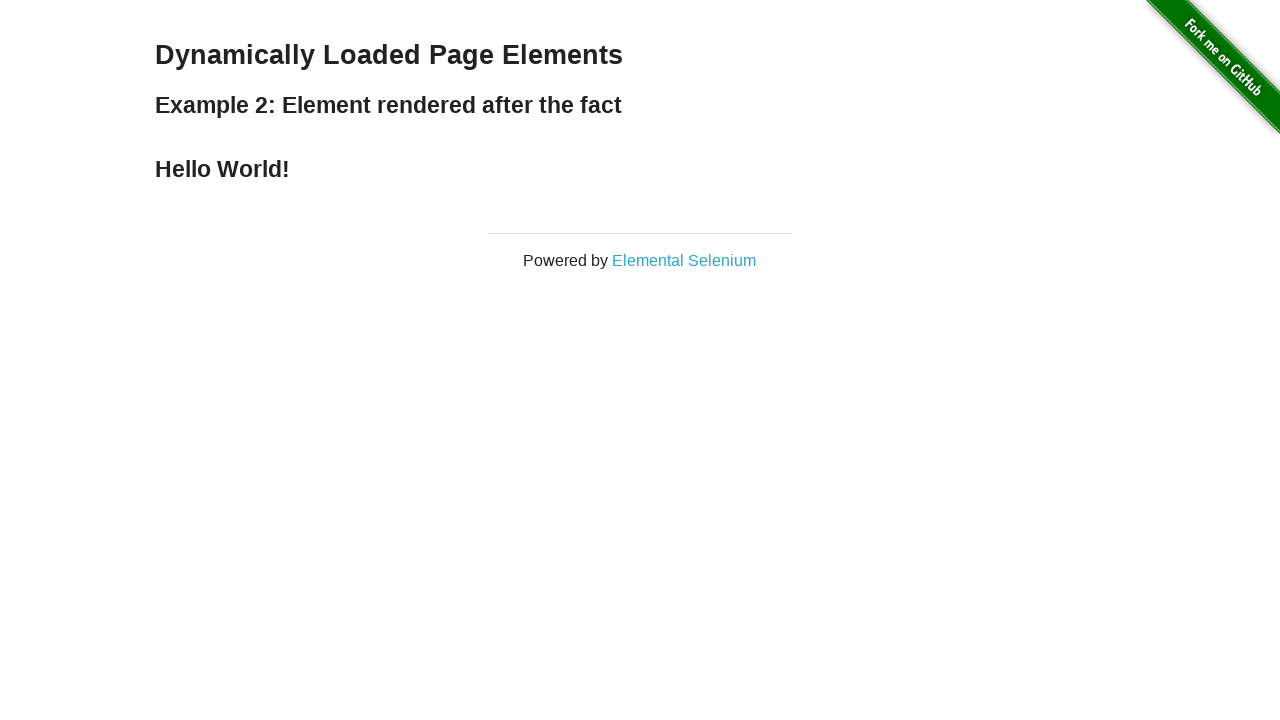

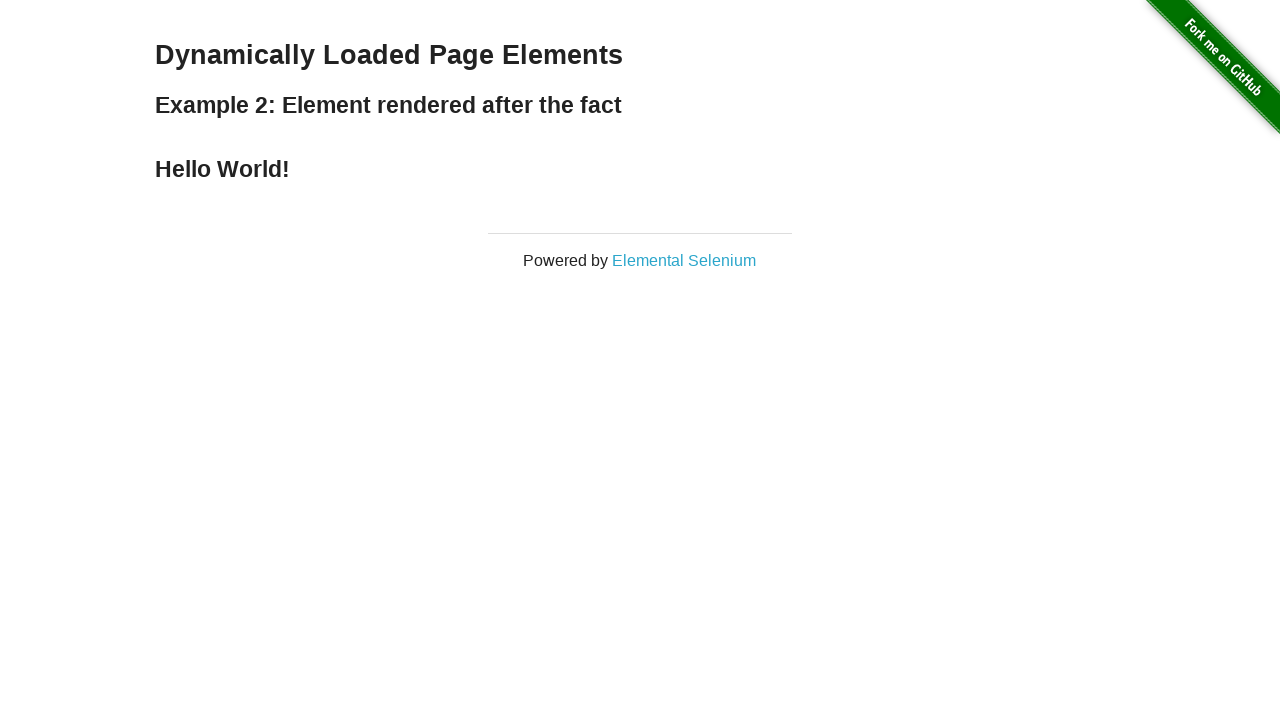